Tests element highlighting functionality by navigating to a page with a large table and visually highlighting a specific element by changing its border style using JavaScript.

Starting URL: http://the-internet.herokuapp.com/large

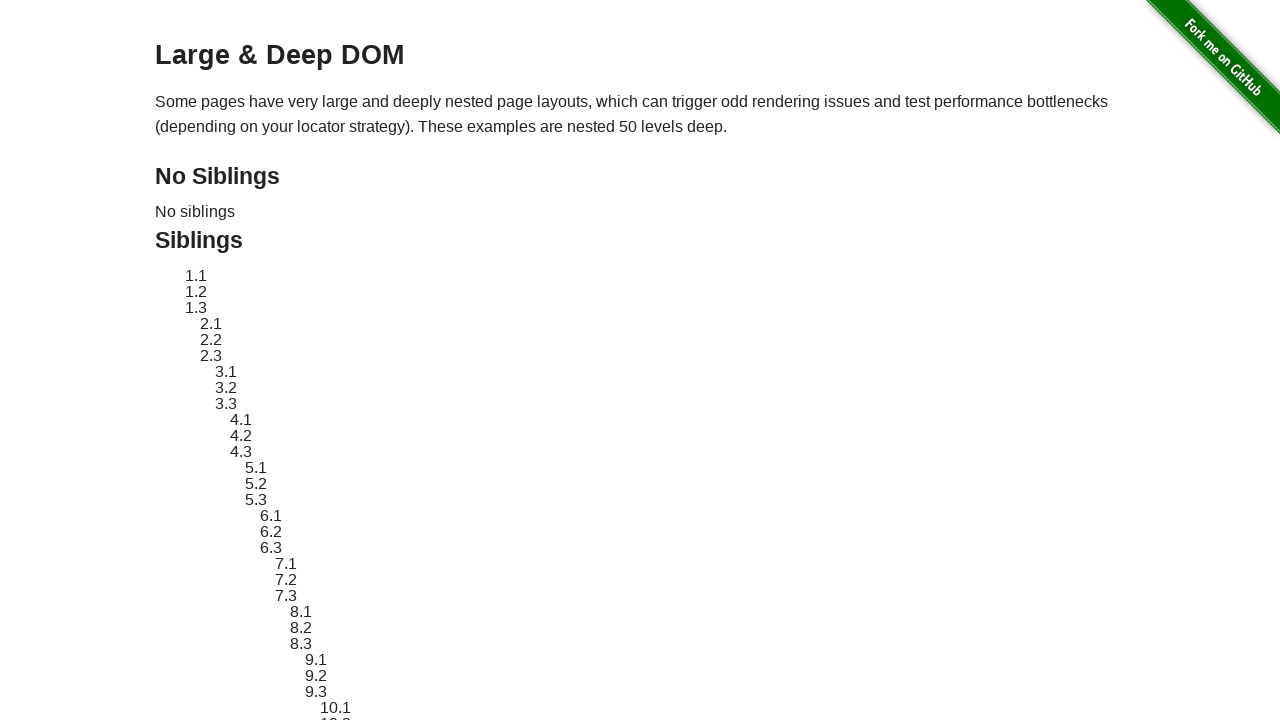

Navigated to large table page
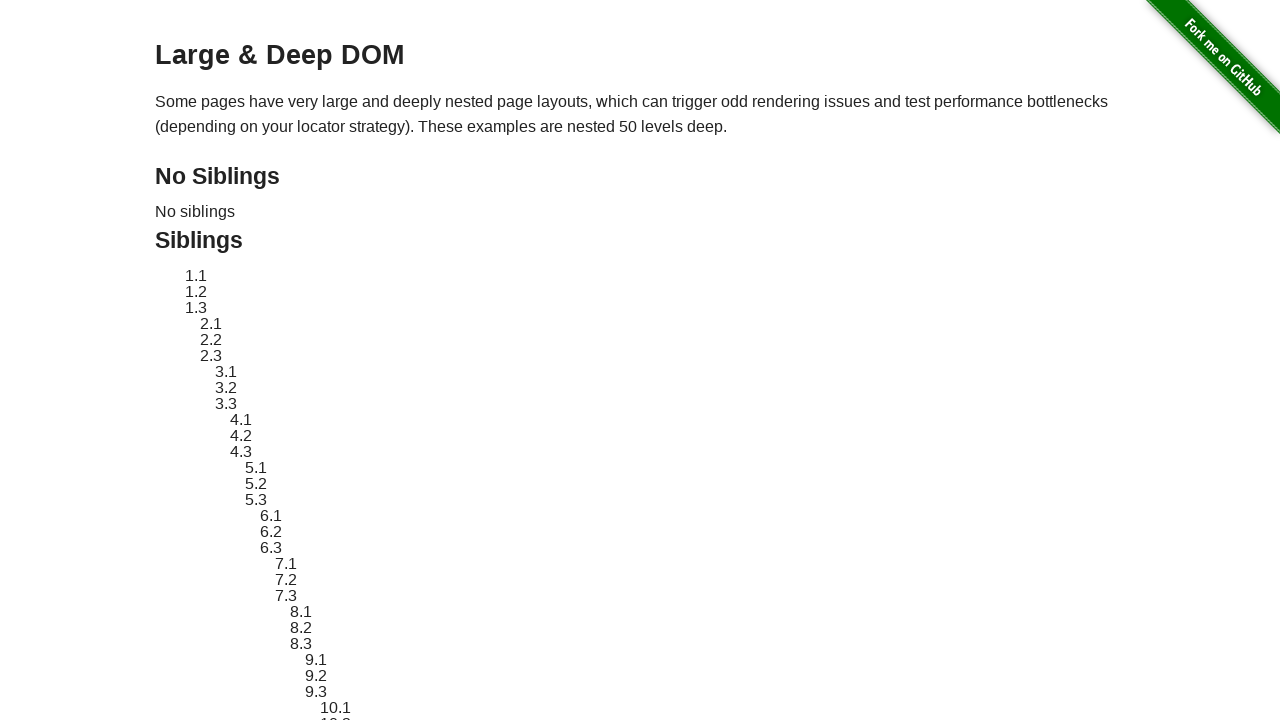

Located element with ID 'sibling-2.3'
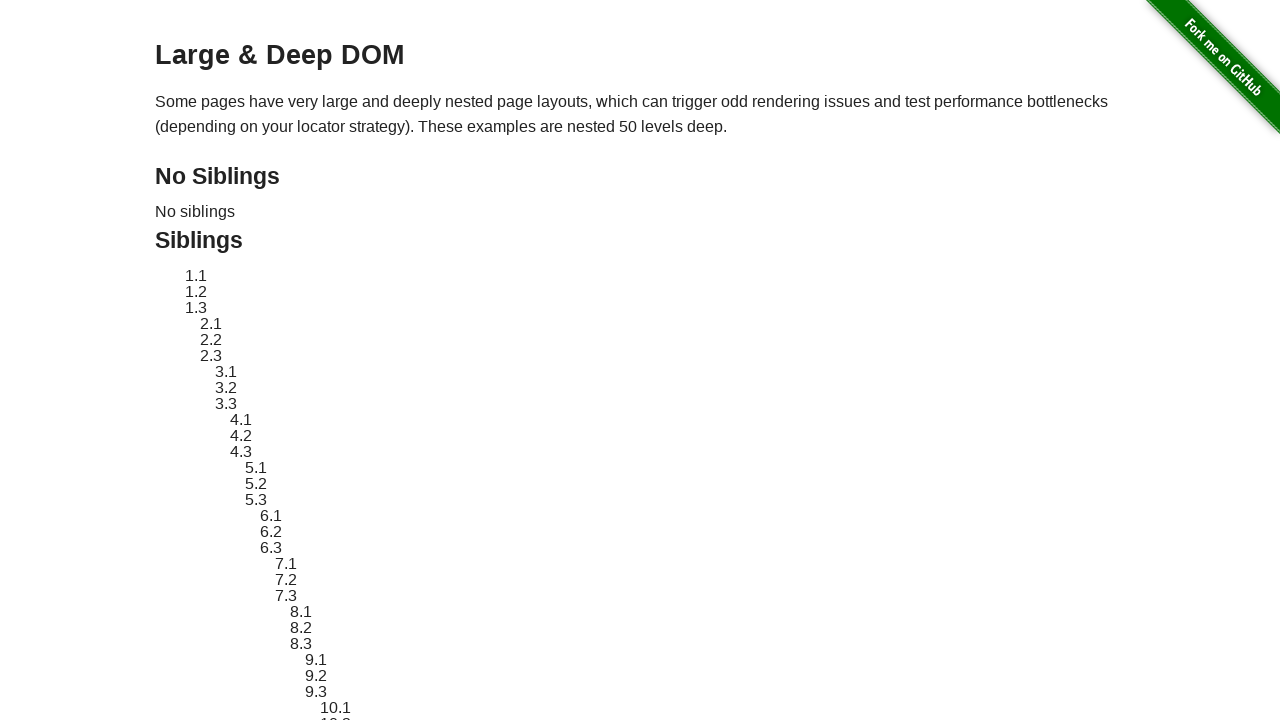

Element became visible
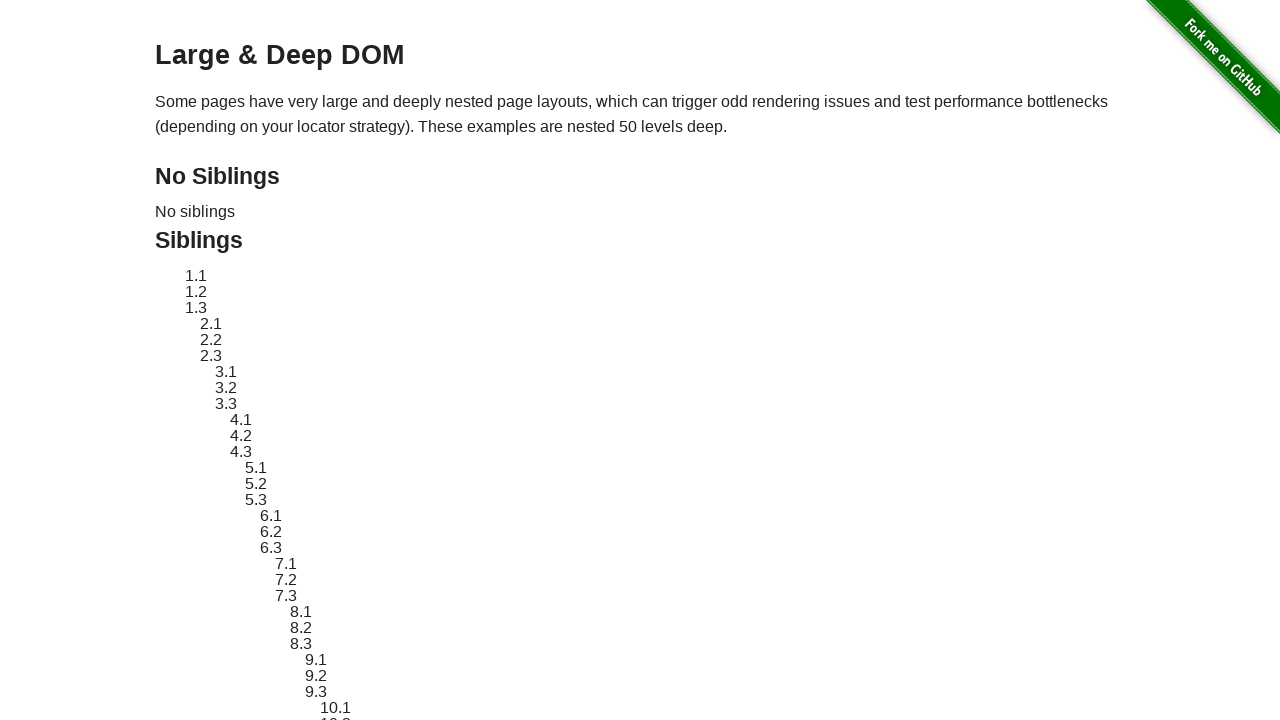

Retrieved original element style
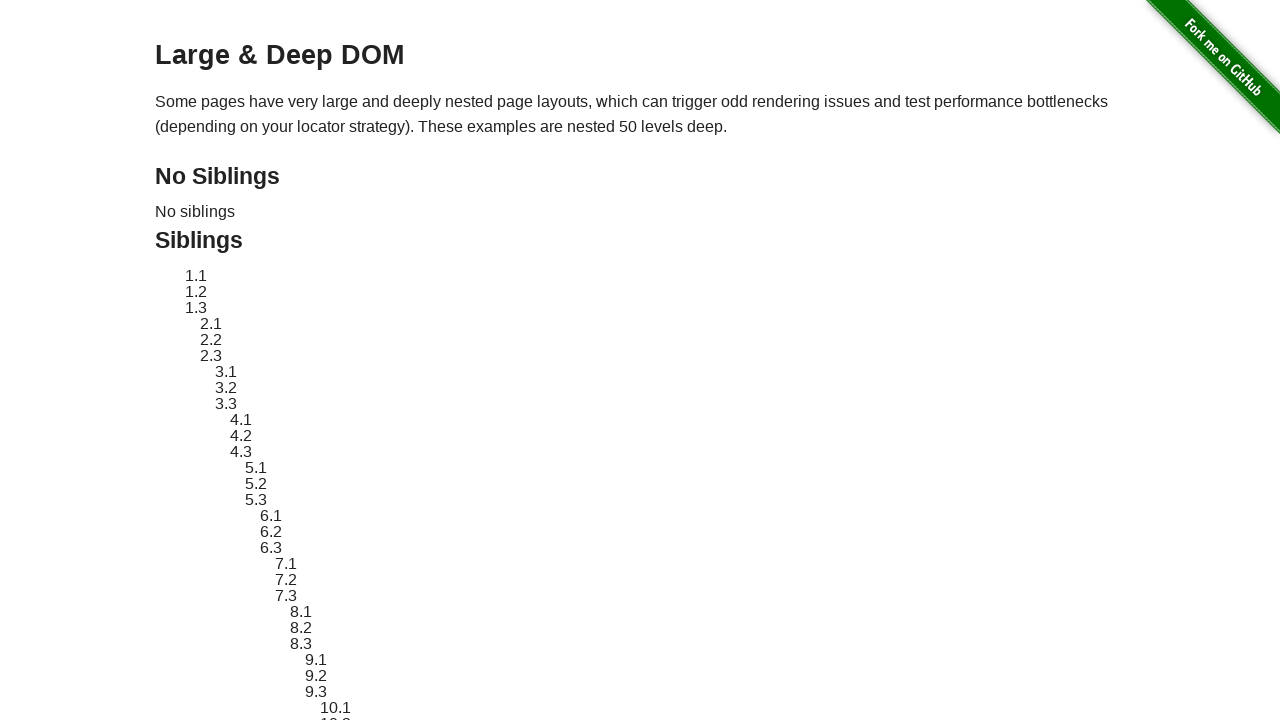

Applied red dashed border highlight to element
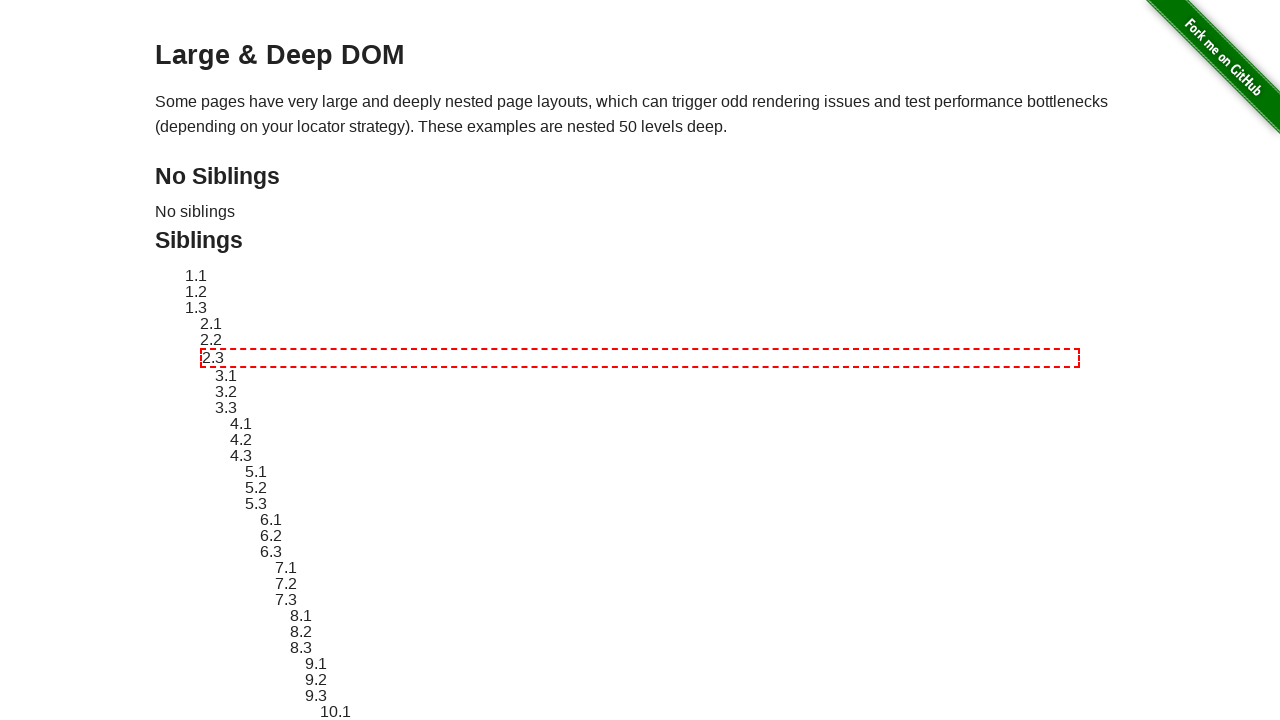

Waited 3 seconds to view the highlight effect
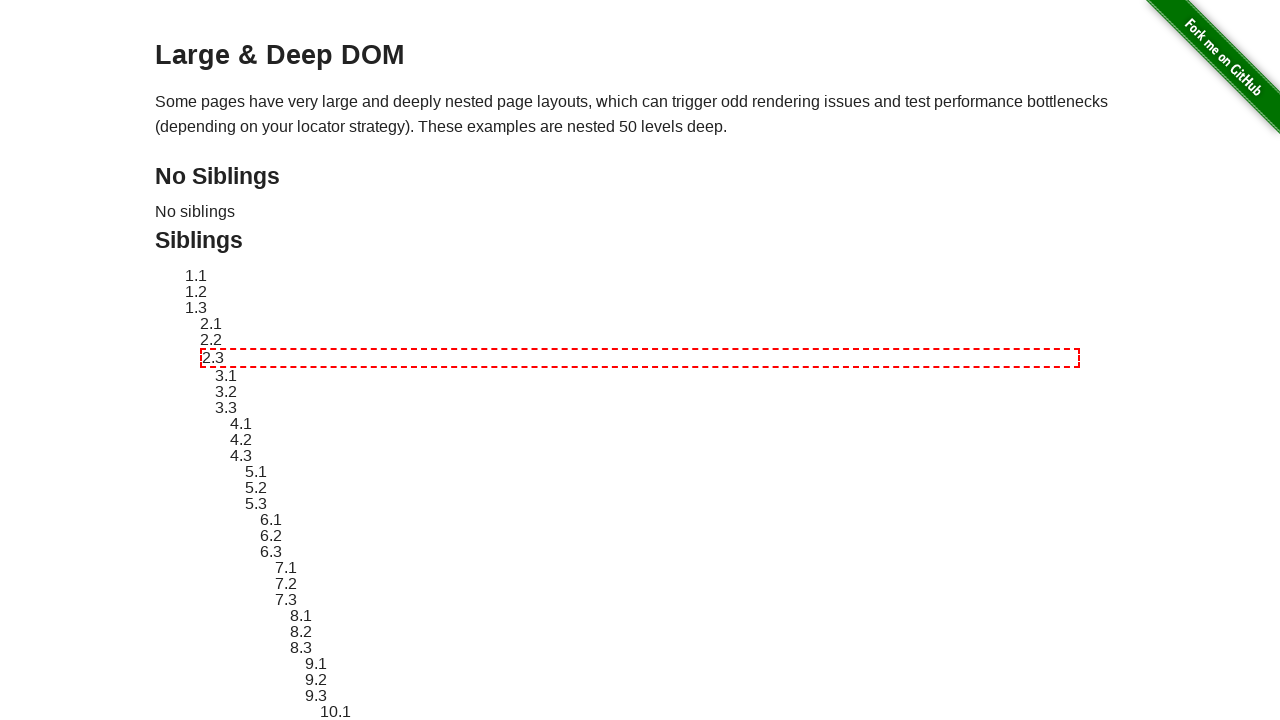

Reverted element to original style
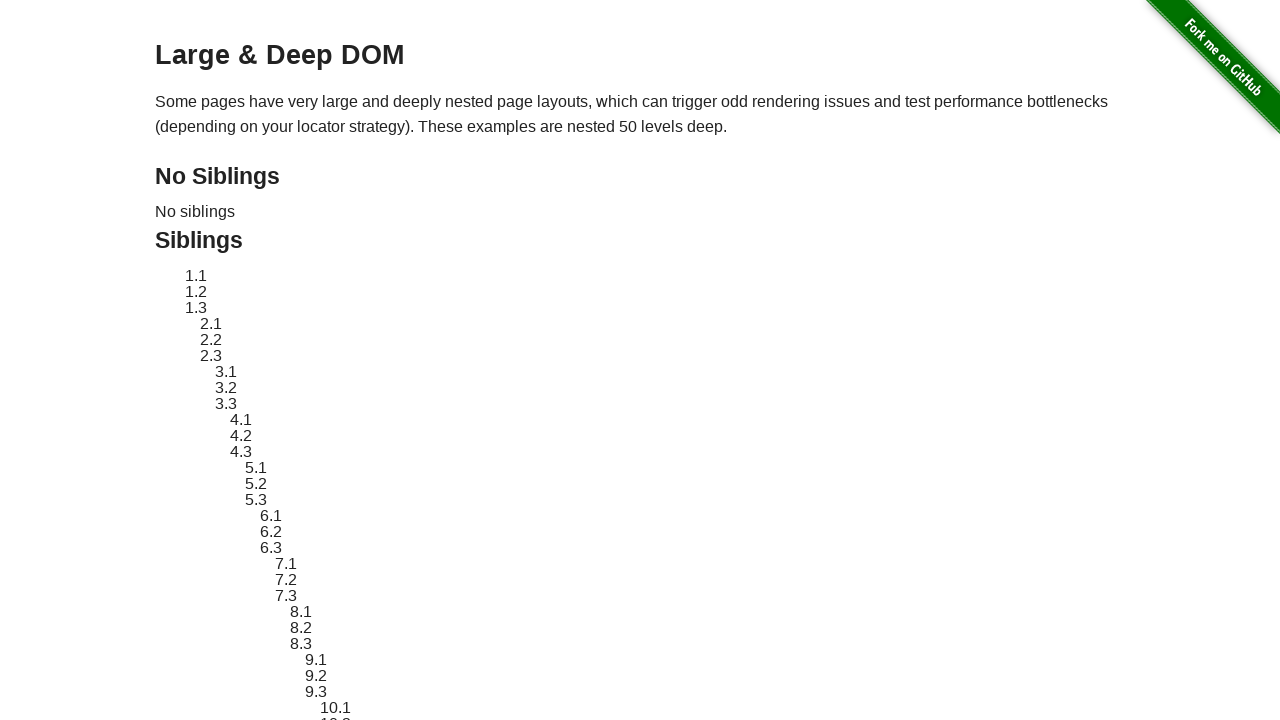

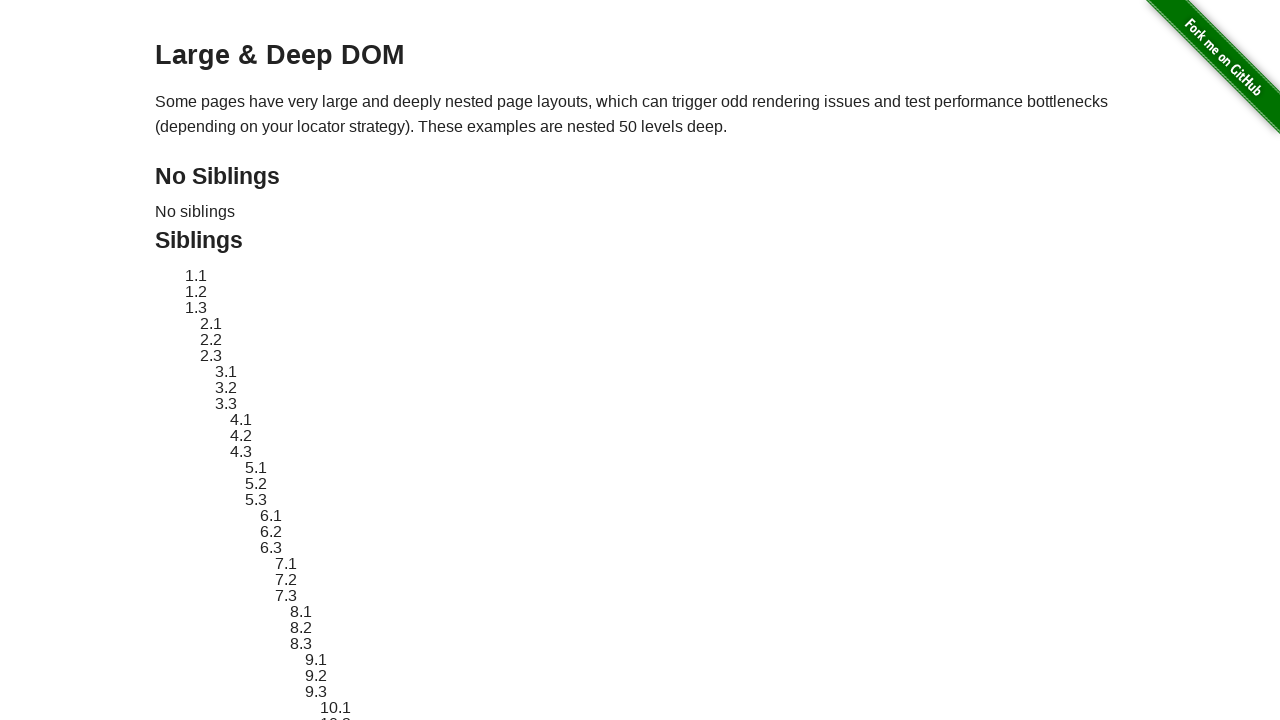